Navigates through a paginated table, clicking through each page and interacting with checkboxes in each row of the product table

Starting URL: https://testautomationpractice.blogspot.com/

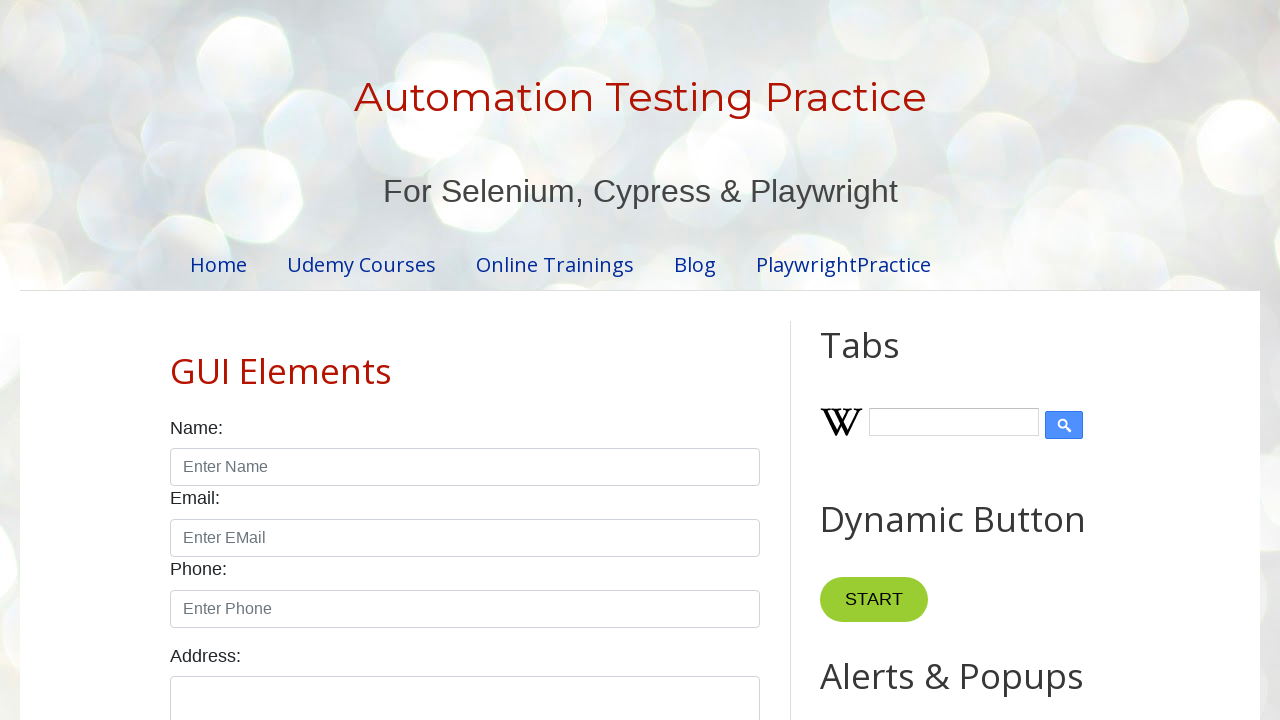

Counted total number of pagination pages
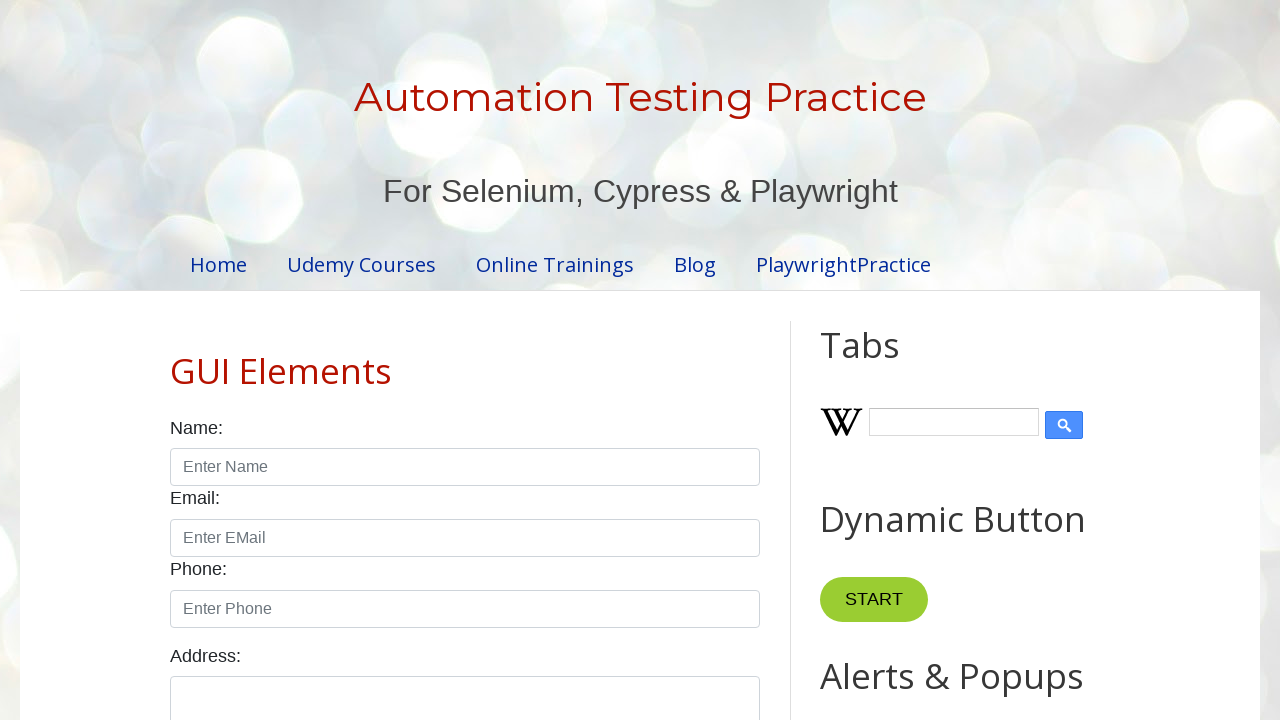

Clicked pagination page 2 at (456, 361) on //ul[@class='pagination']//*[text()=2]
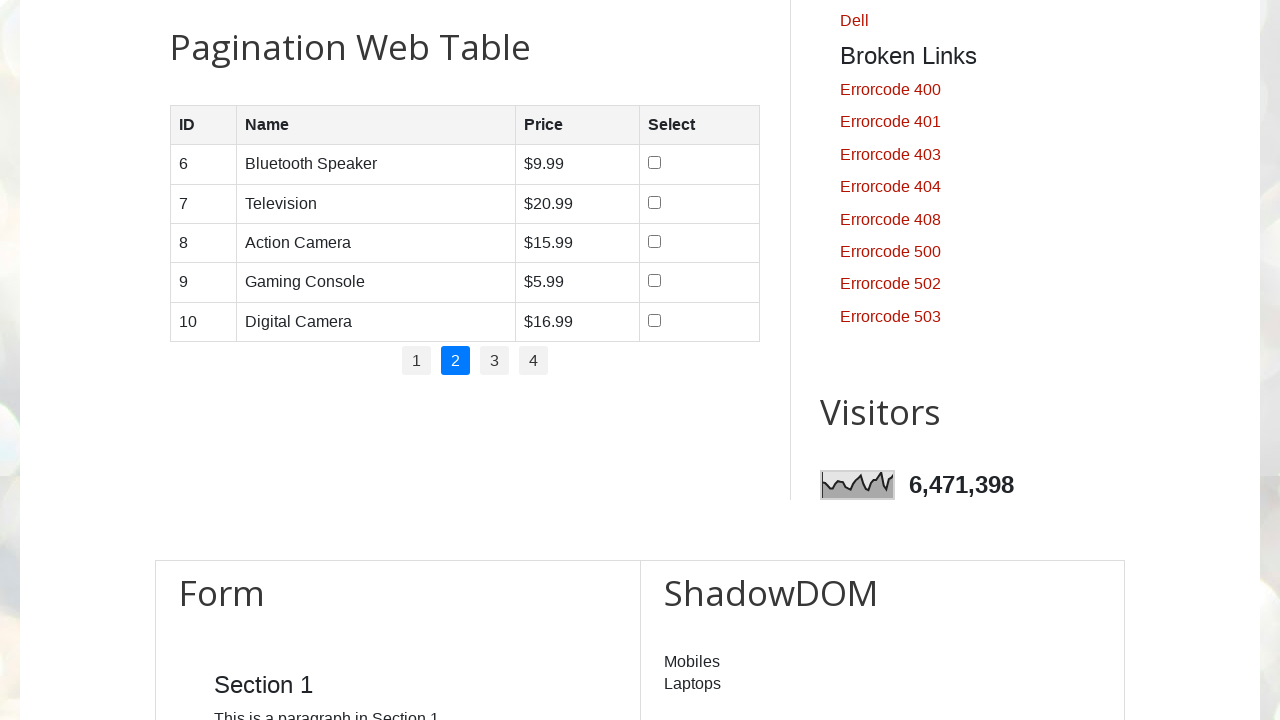

Table loaded on page 2
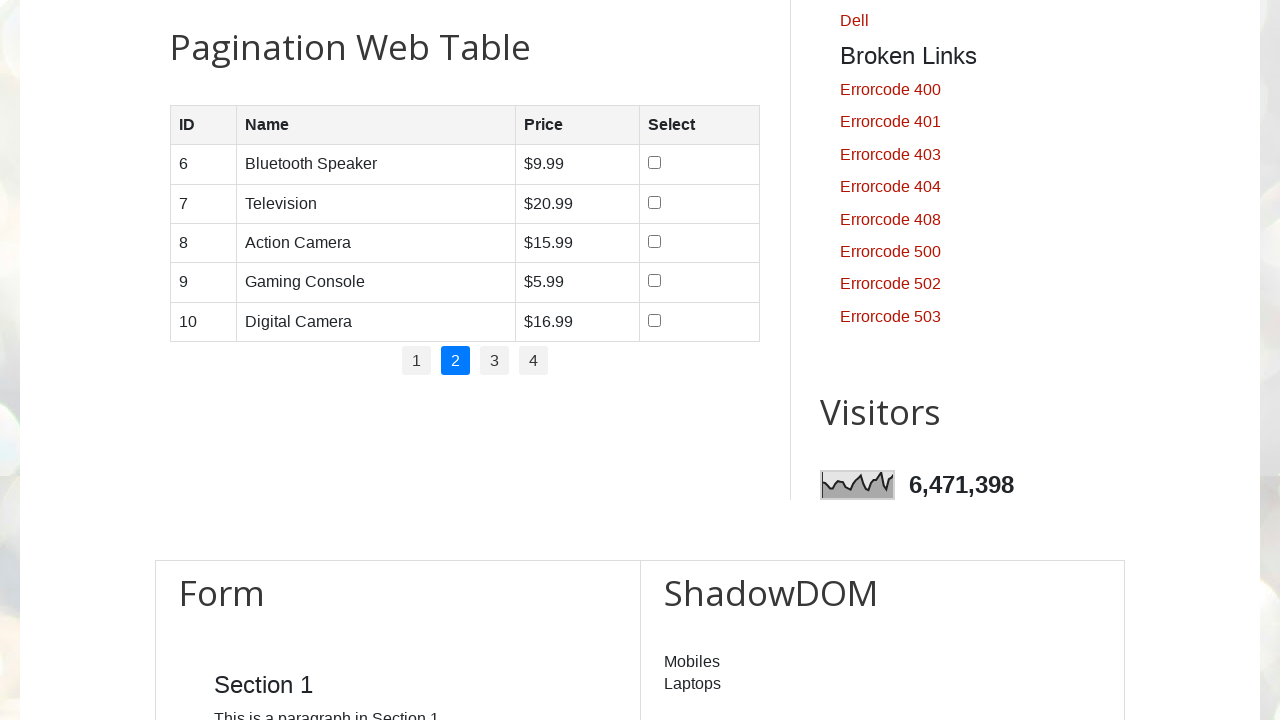

Counted 5 rows on page 2
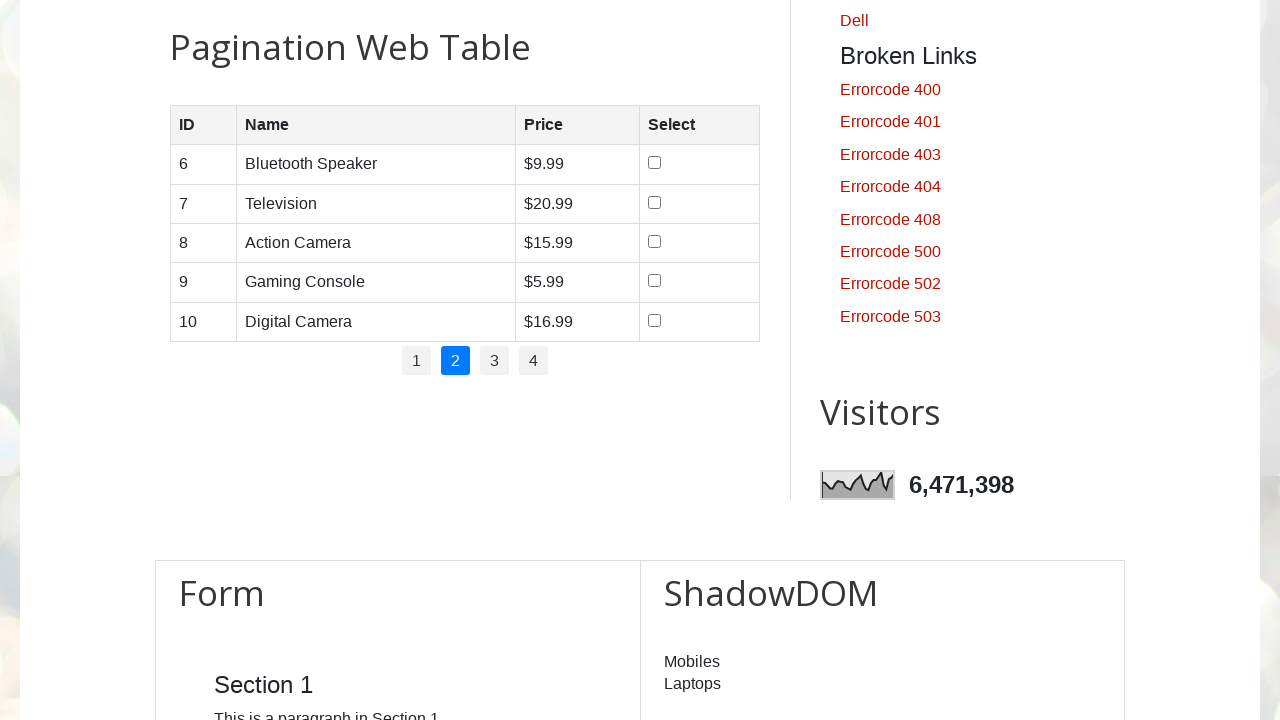

Checked checkbox for row 1 on page 2 at (654, 163) on //table[@id='productTable']//tbody/tr[1]/td[4]/input
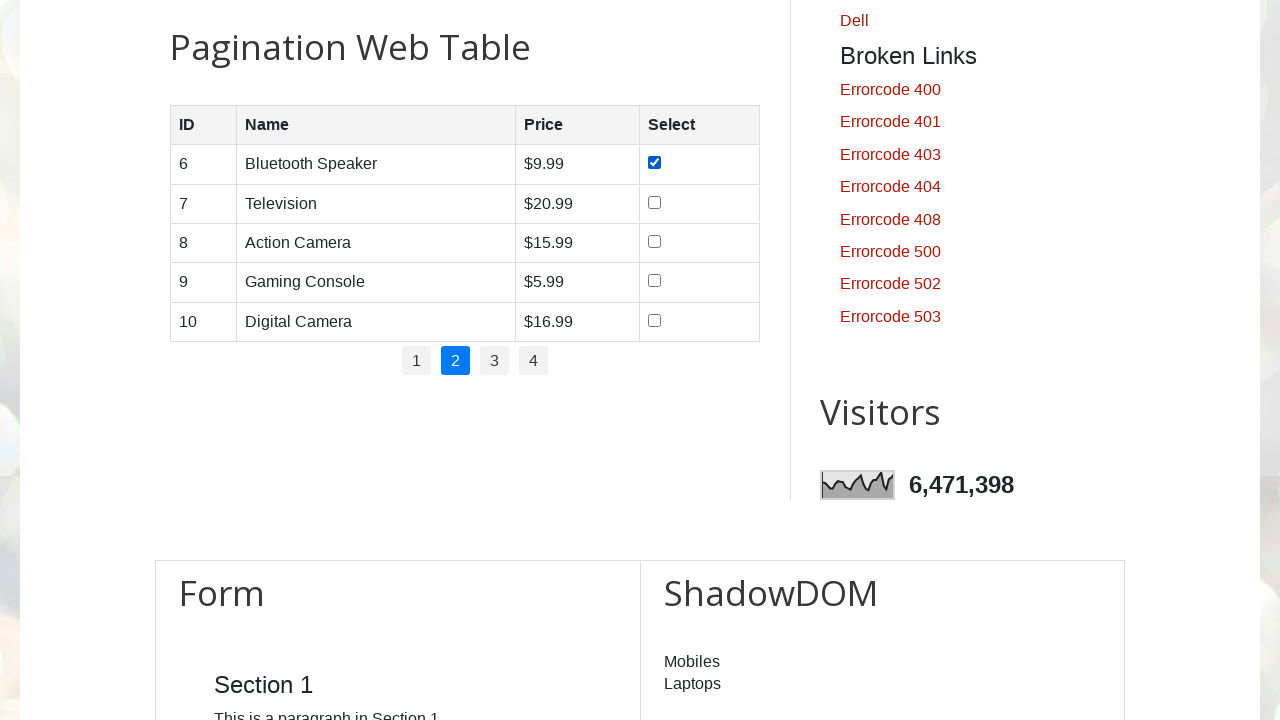

Checked checkbox for row 2 on page 2 at (654, 202) on //table[@id='productTable']//tbody/tr[2]/td[4]/input
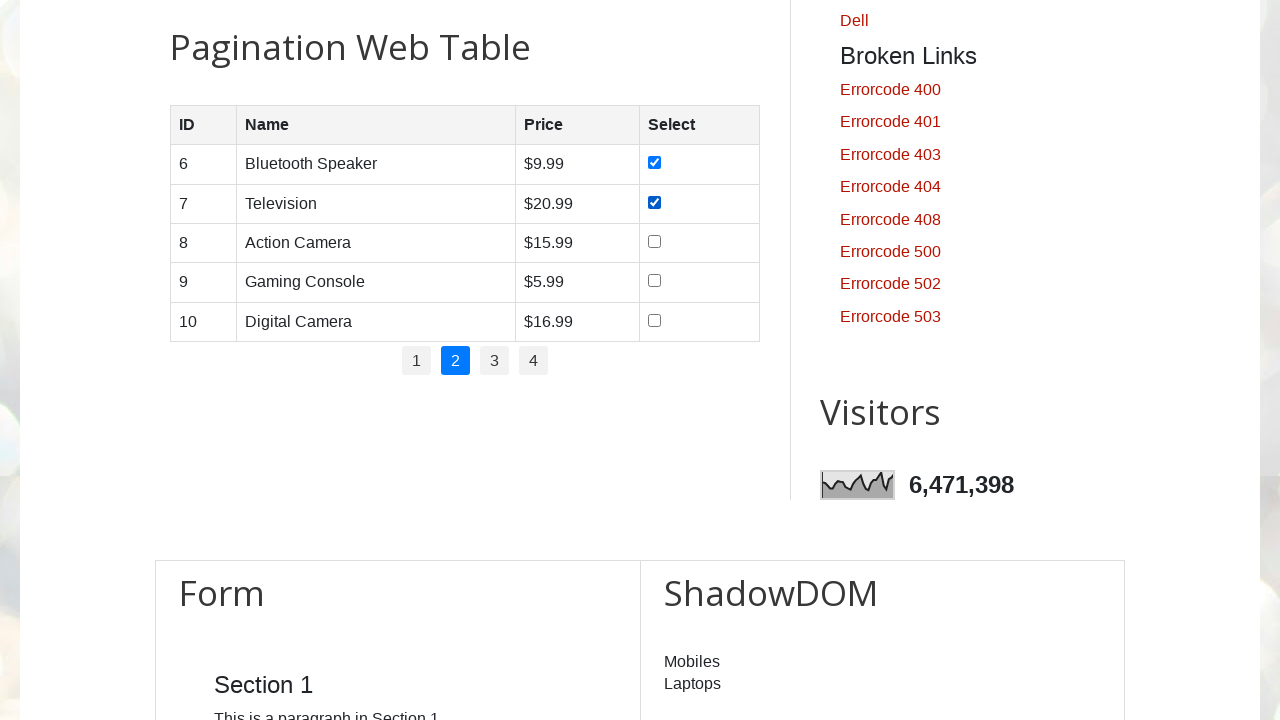

Checked checkbox for row 3 on page 2 at (654, 241) on //table[@id='productTable']//tbody/tr[3]/td[4]/input
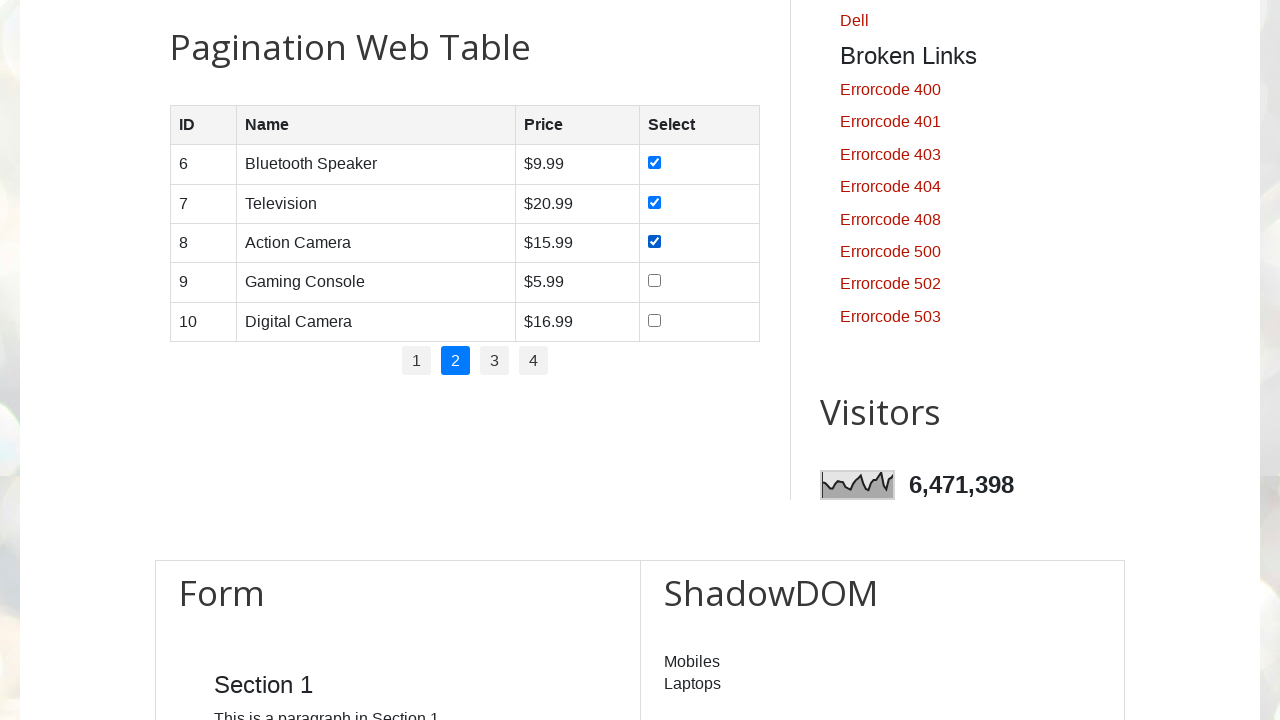

Checked checkbox for row 4 on page 2 at (654, 281) on //table[@id='productTable']//tbody/tr[4]/td[4]/input
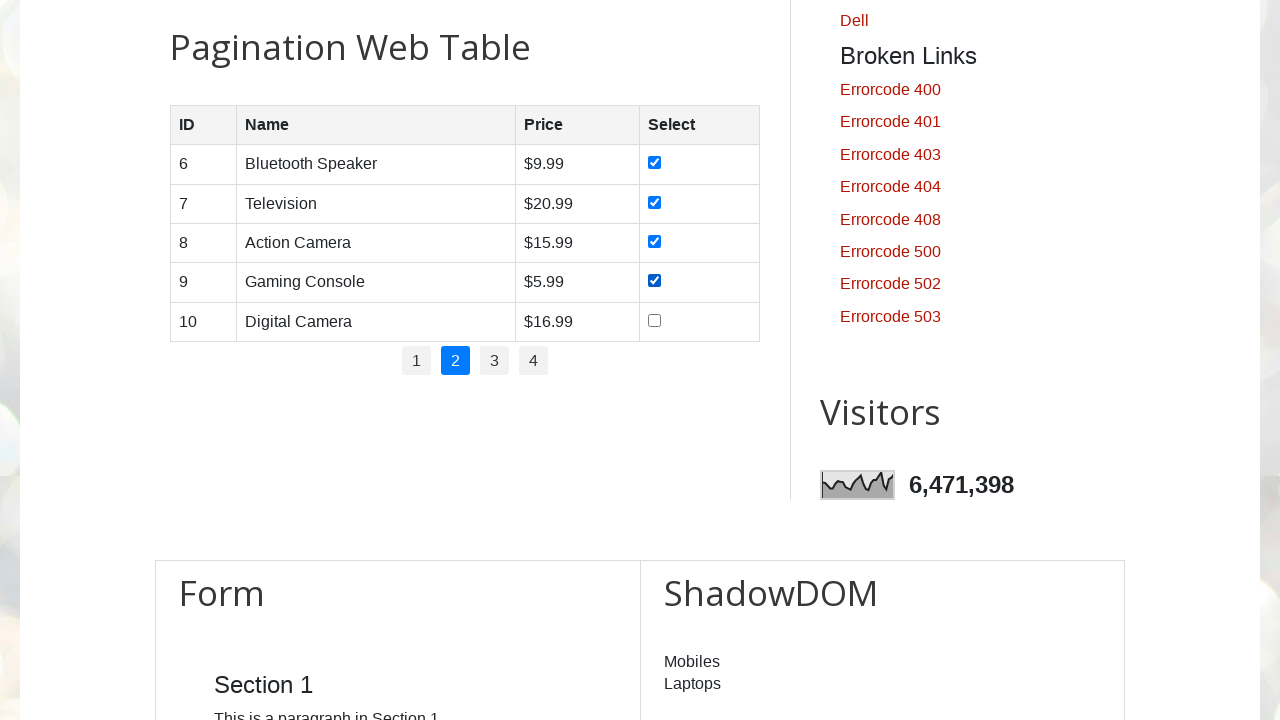

Checked checkbox for row 5 on page 2 at (654, 320) on //table[@id='productTable']//tbody/tr[5]/td[4]/input
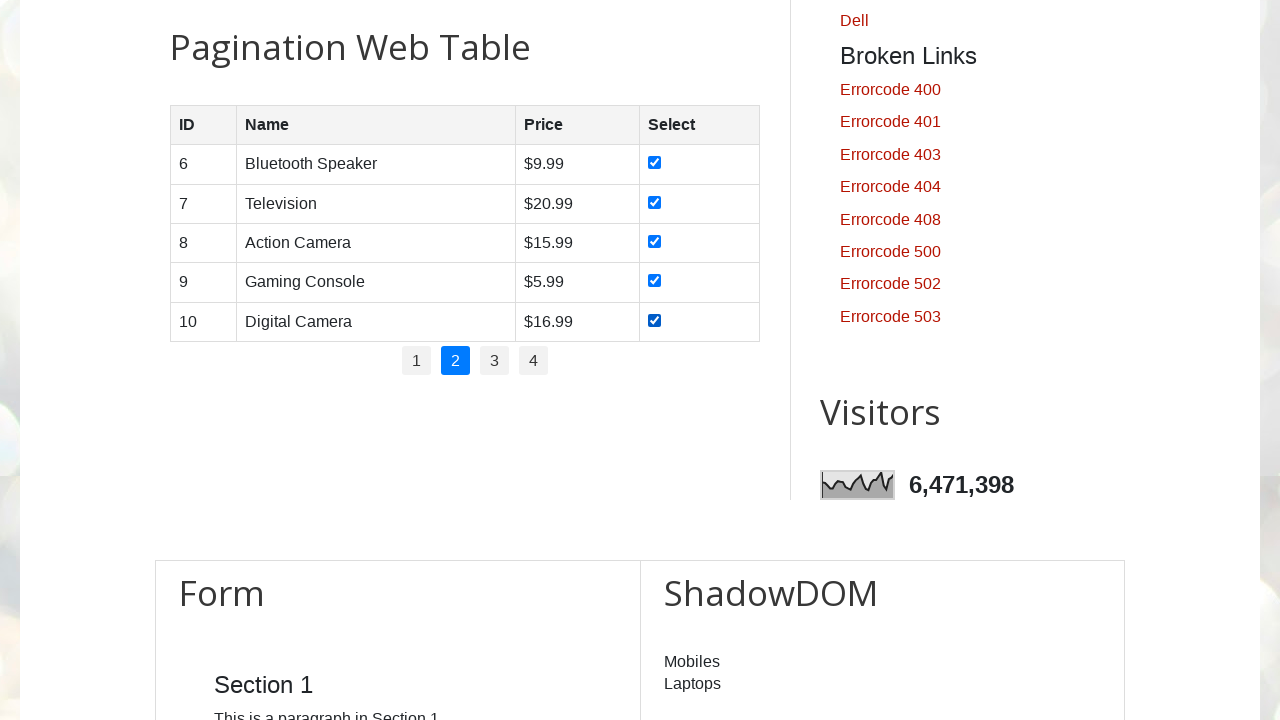

Clicked pagination page 3 at (494, 361) on //ul[@class='pagination']//*[text()=3]
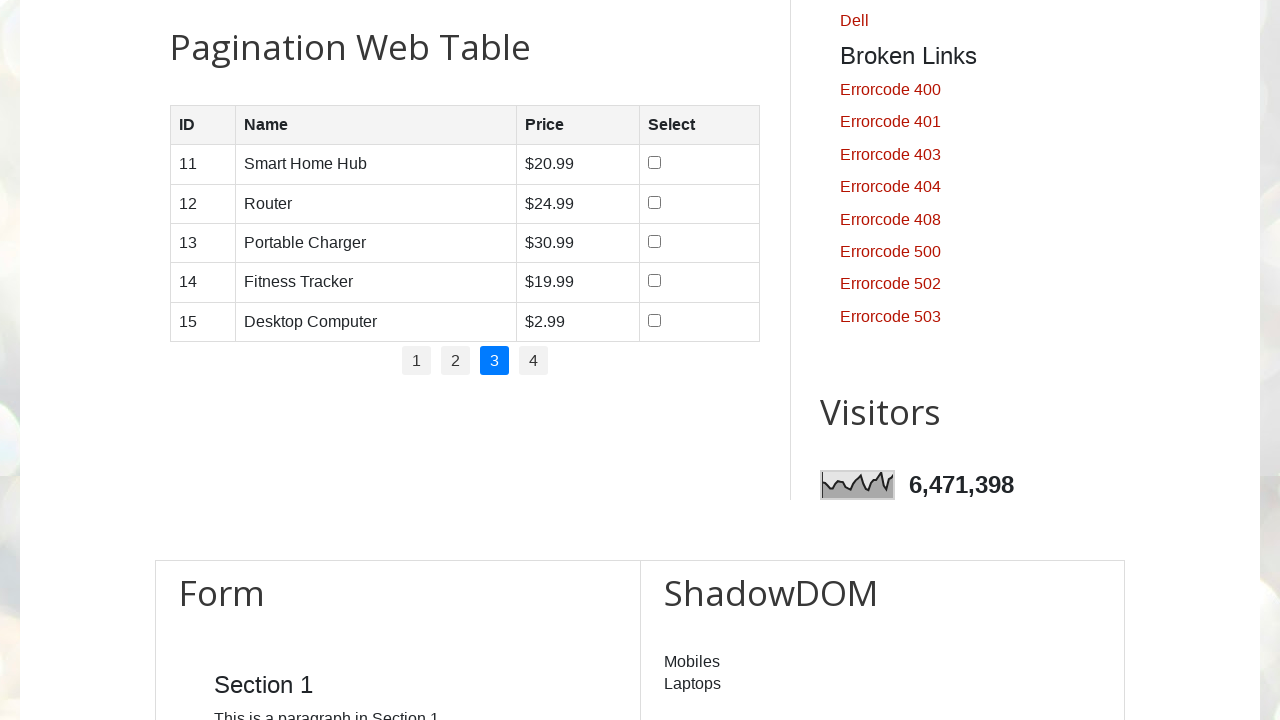

Table loaded on page 3
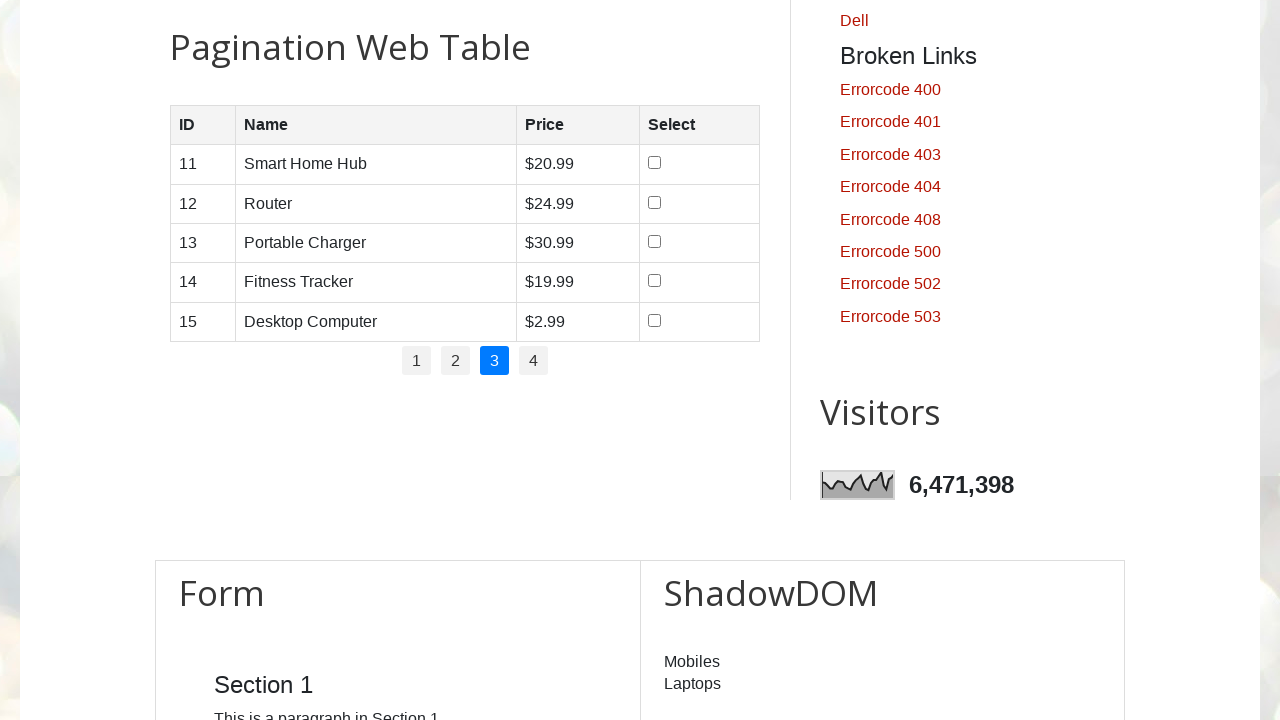

Counted 5 rows on page 3
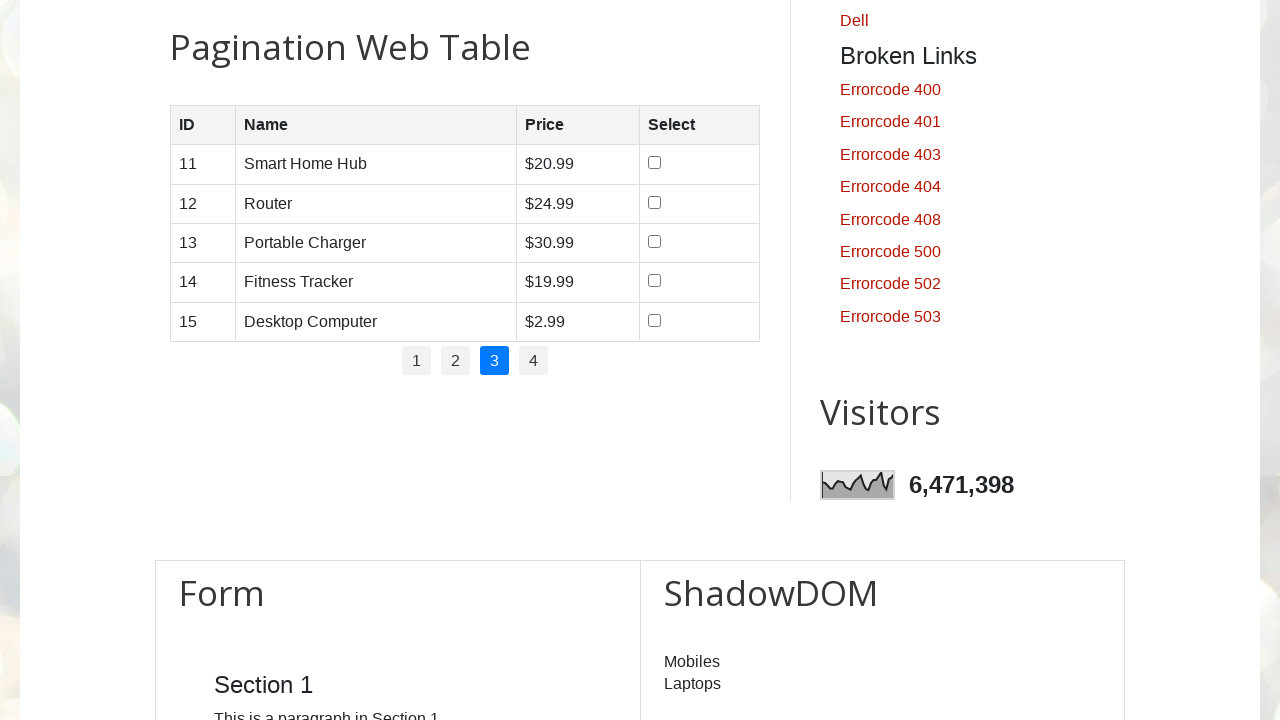

Checked checkbox for row 1 on page 3 at (655, 163) on //table[@id='productTable']//tbody/tr[1]/td[4]/input
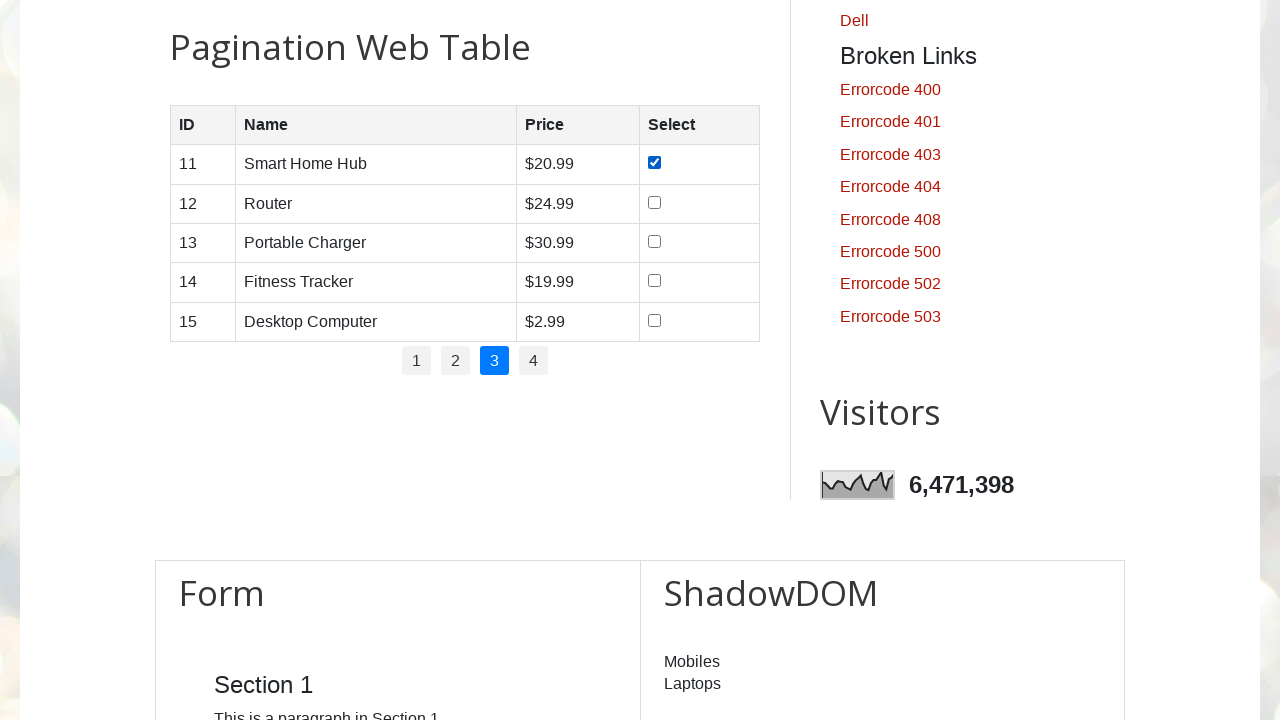

Checked checkbox for row 2 on page 3 at (655, 202) on //table[@id='productTable']//tbody/tr[2]/td[4]/input
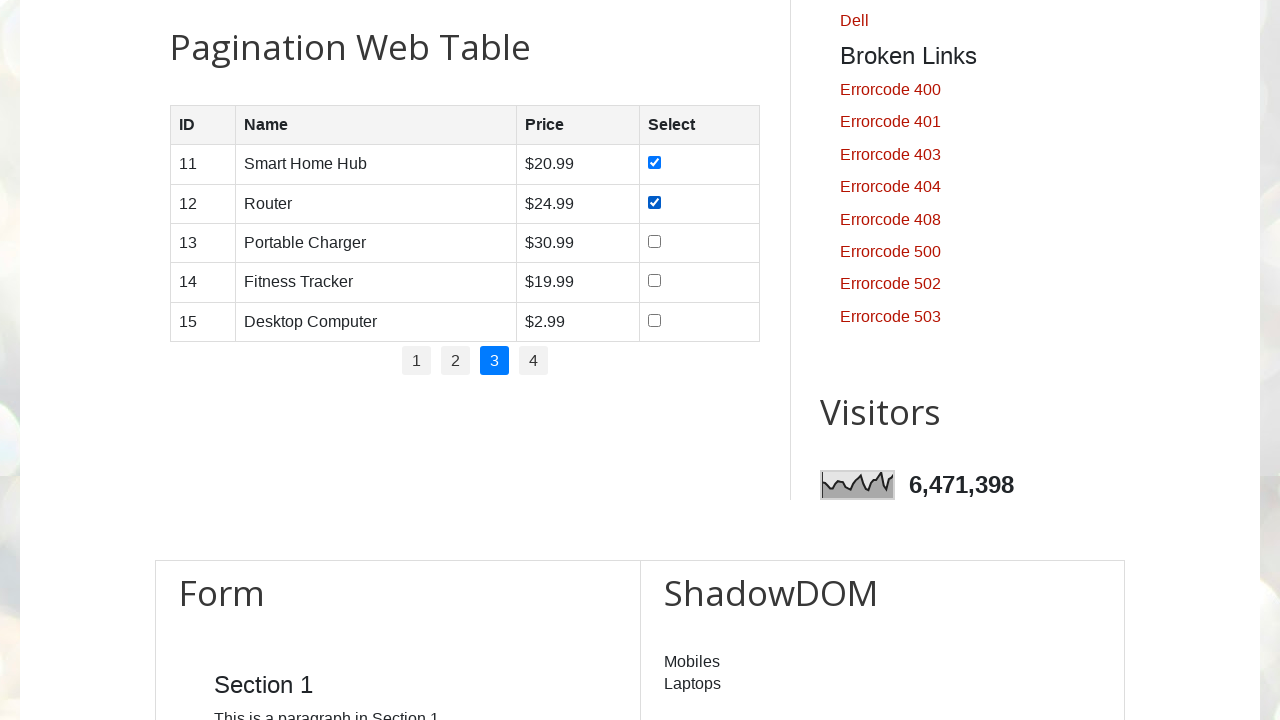

Checked checkbox for row 3 on page 3 at (655, 241) on //table[@id='productTable']//tbody/tr[3]/td[4]/input
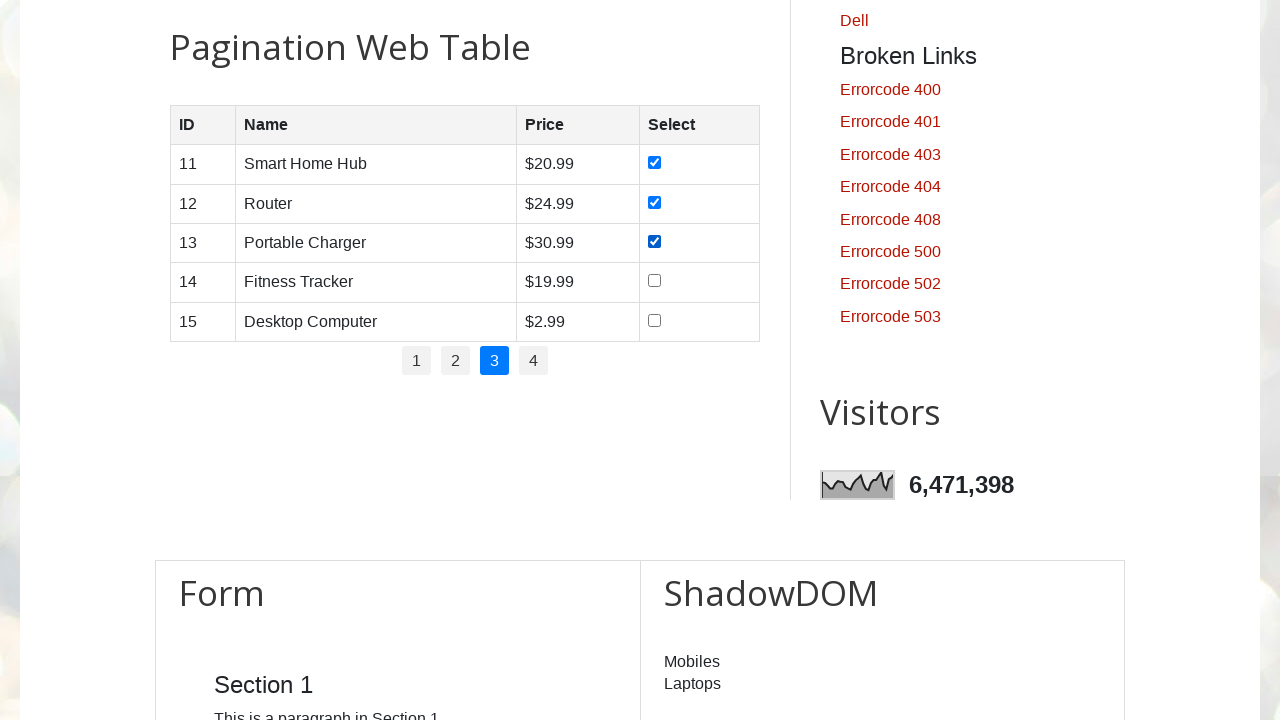

Checked checkbox for row 4 on page 3 at (655, 281) on //table[@id='productTable']//tbody/tr[4]/td[4]/input
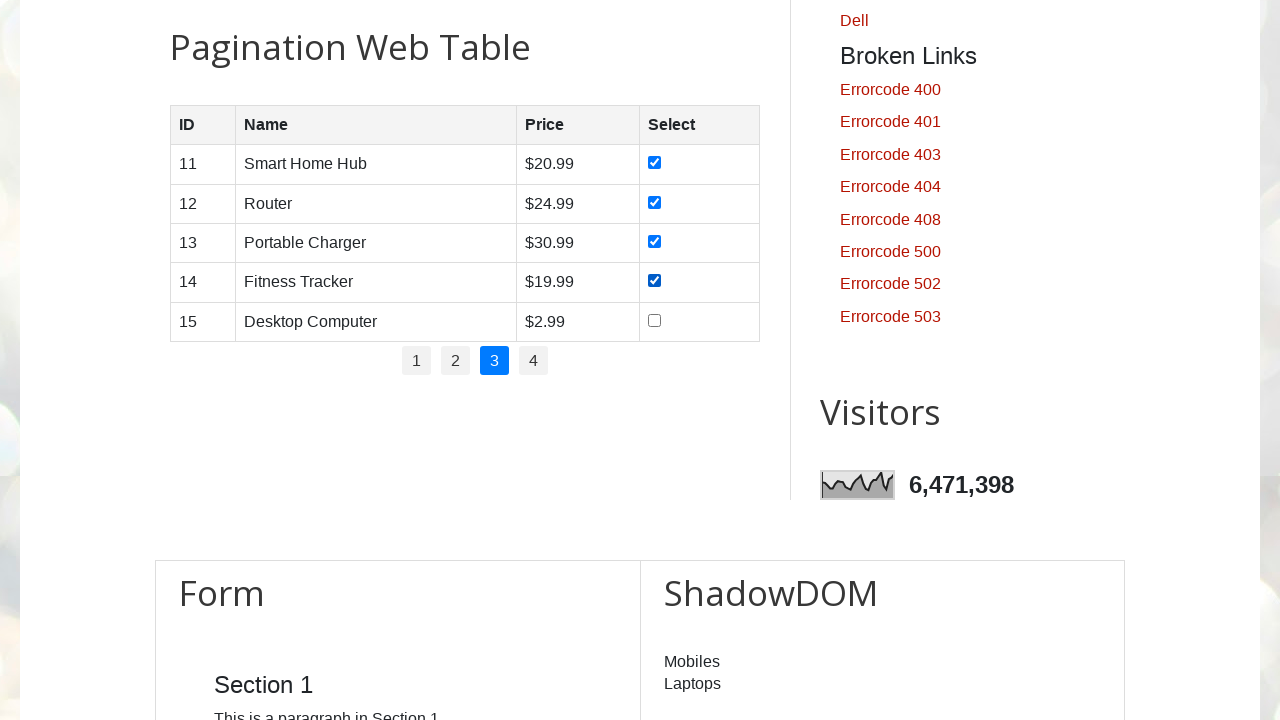

Checked checkbox for row 5 on page 3 at (655, 320) on //table[@id='productTable']//tbody/tr[5]/td[4]/input
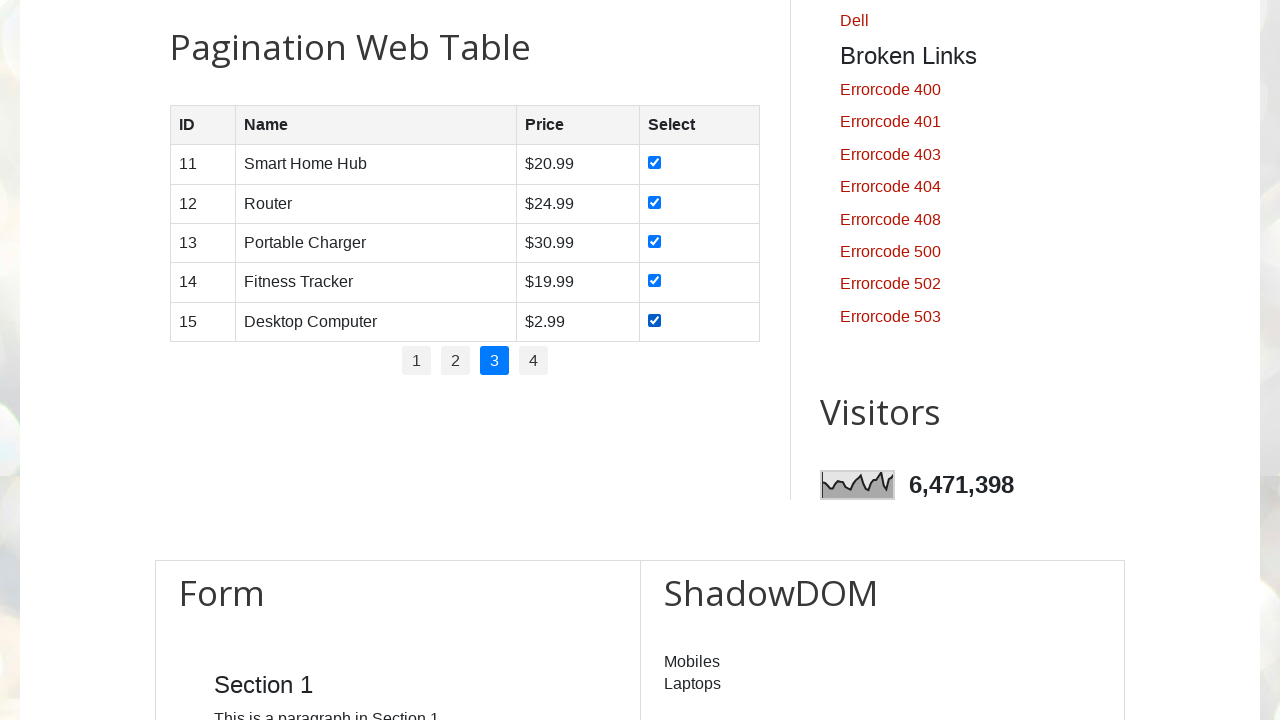

Clicked pagination page 4 at (534, 361) on //ul[@class='pagination']//*[text()=4]
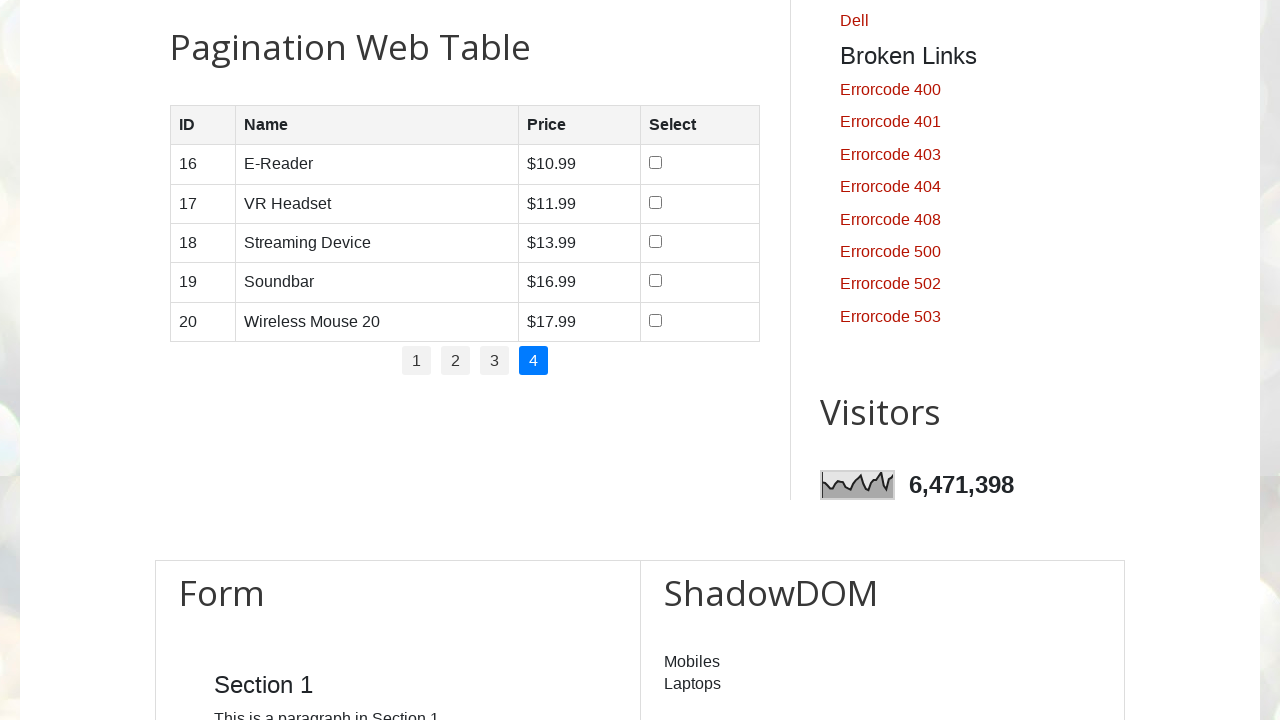

Table loaded on page 4
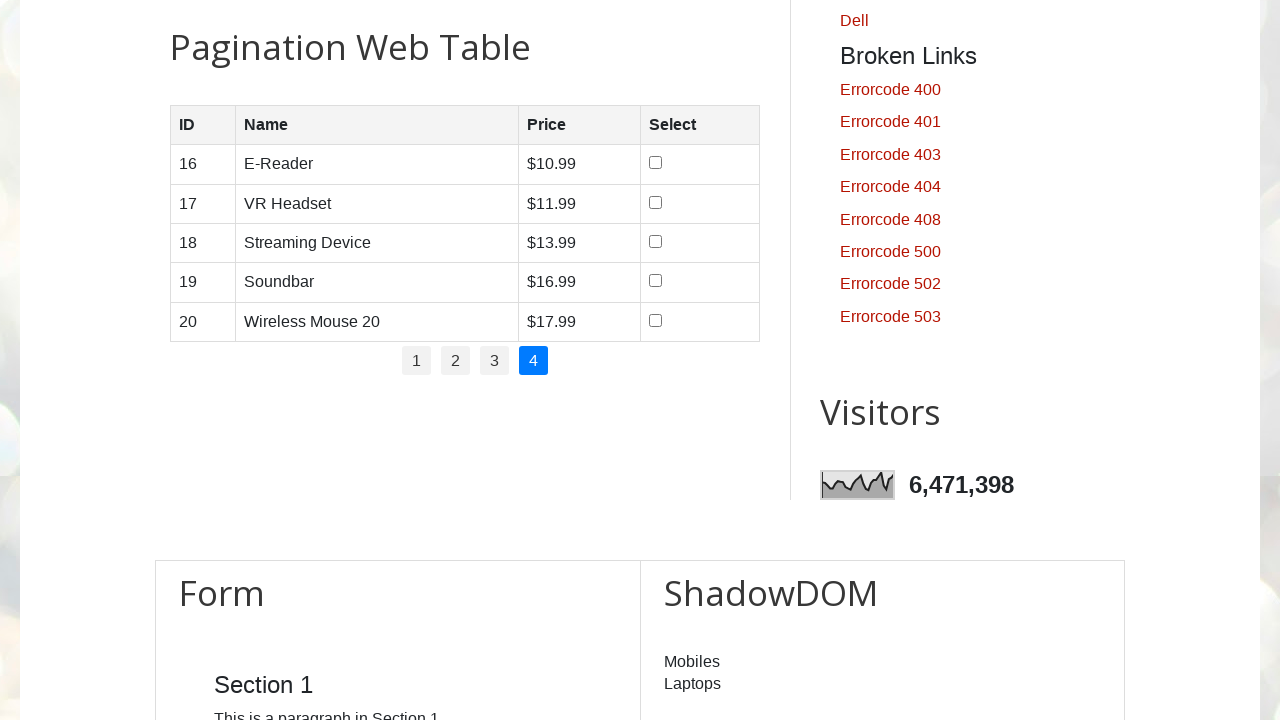

Counted 5 rows on page 4
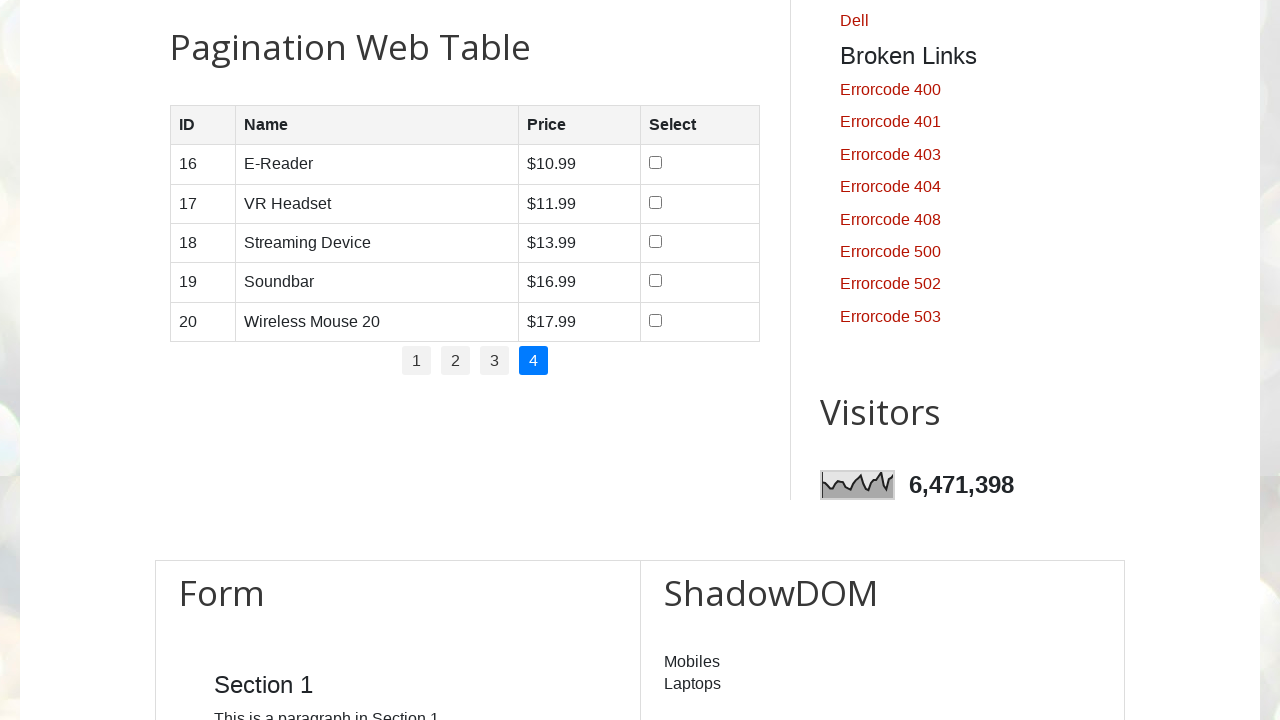

Checked checkbox for row 1 on page 4 at (656, 163) on //table[@id='productTable']//tbody/tr[1]/td[4]/input
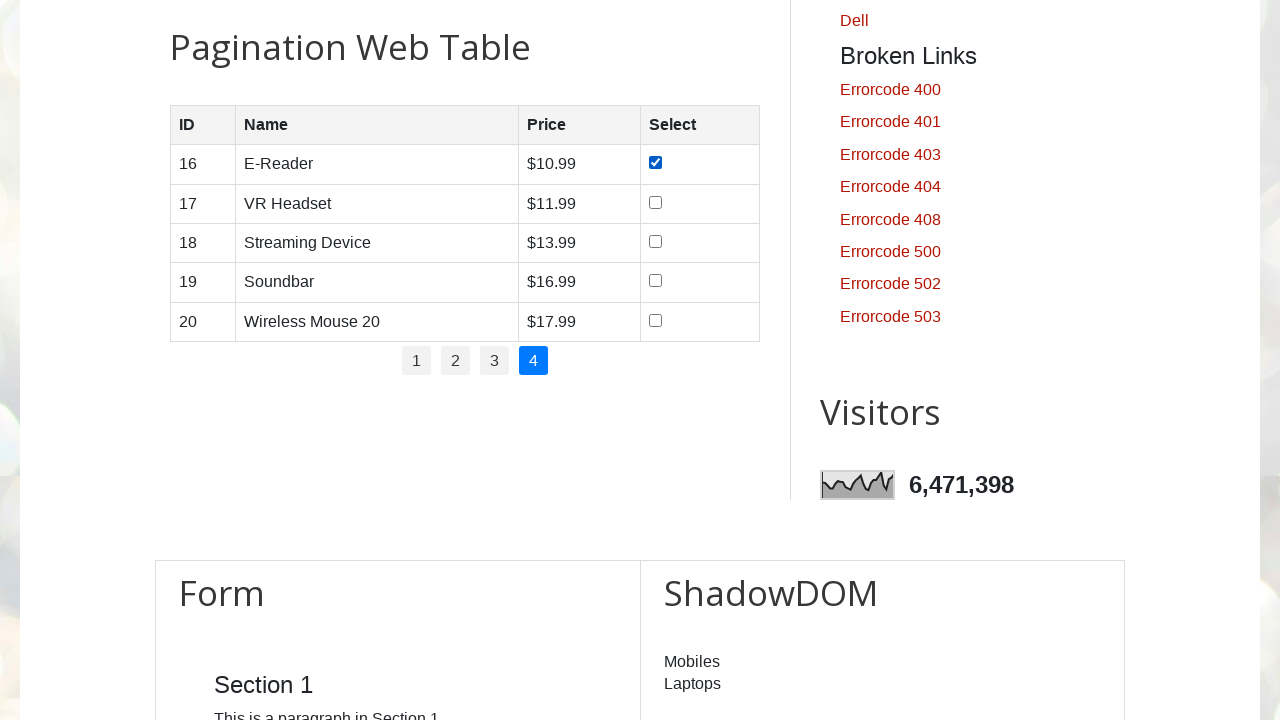

Checked checkbox for row 2 on page 4 at (656, 202) on //table[@id='productTable']//tbody/tr[2]/td[4]/input
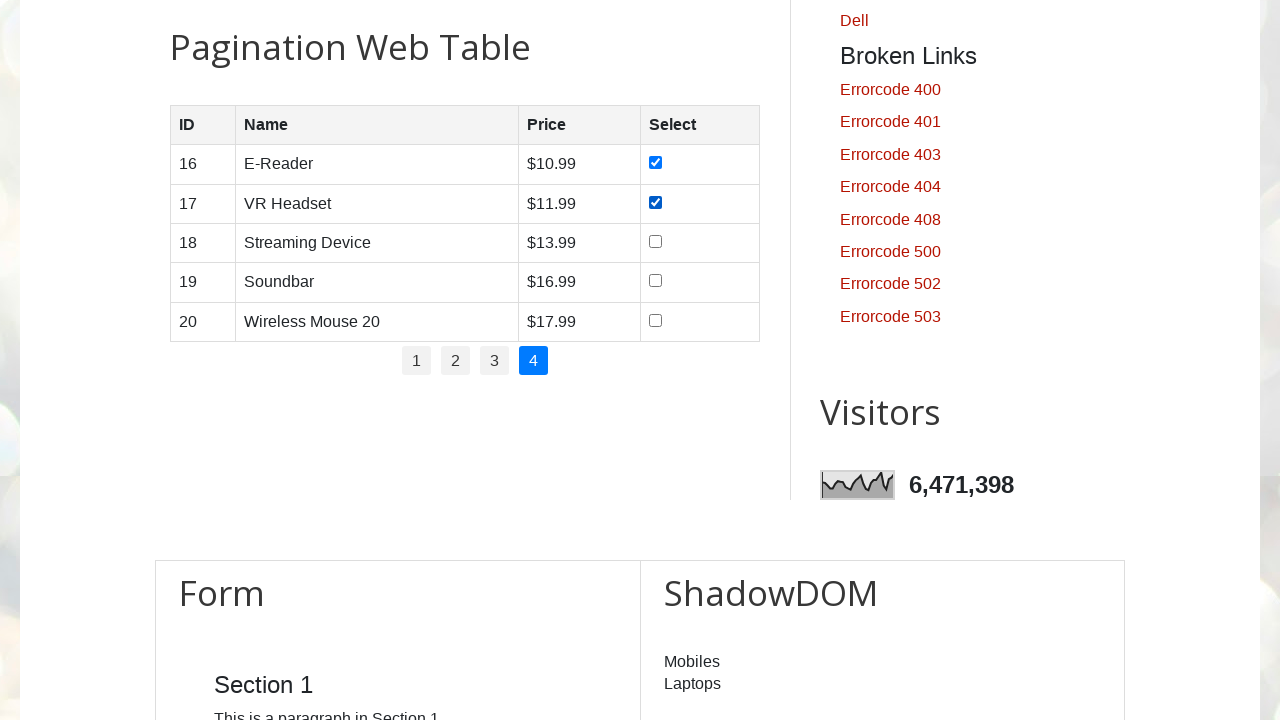

Checked checkbox for row 3 on page 4 at (656, 241) on //table[@id='productTable']//tbody/tr[3]/td[4]/input
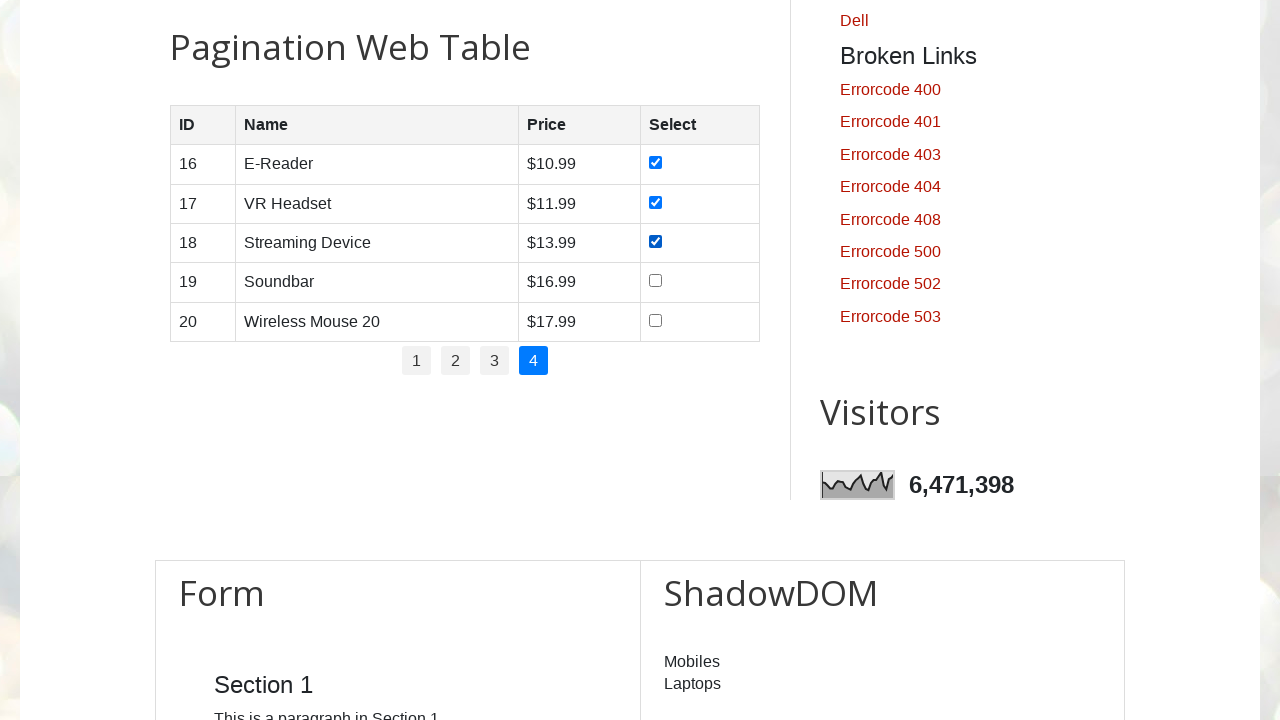

Checked checkbox for row 4 on page 4 at (656, 281) on //table[@id='productTable']//tbody/tr[4]/td[4]/input
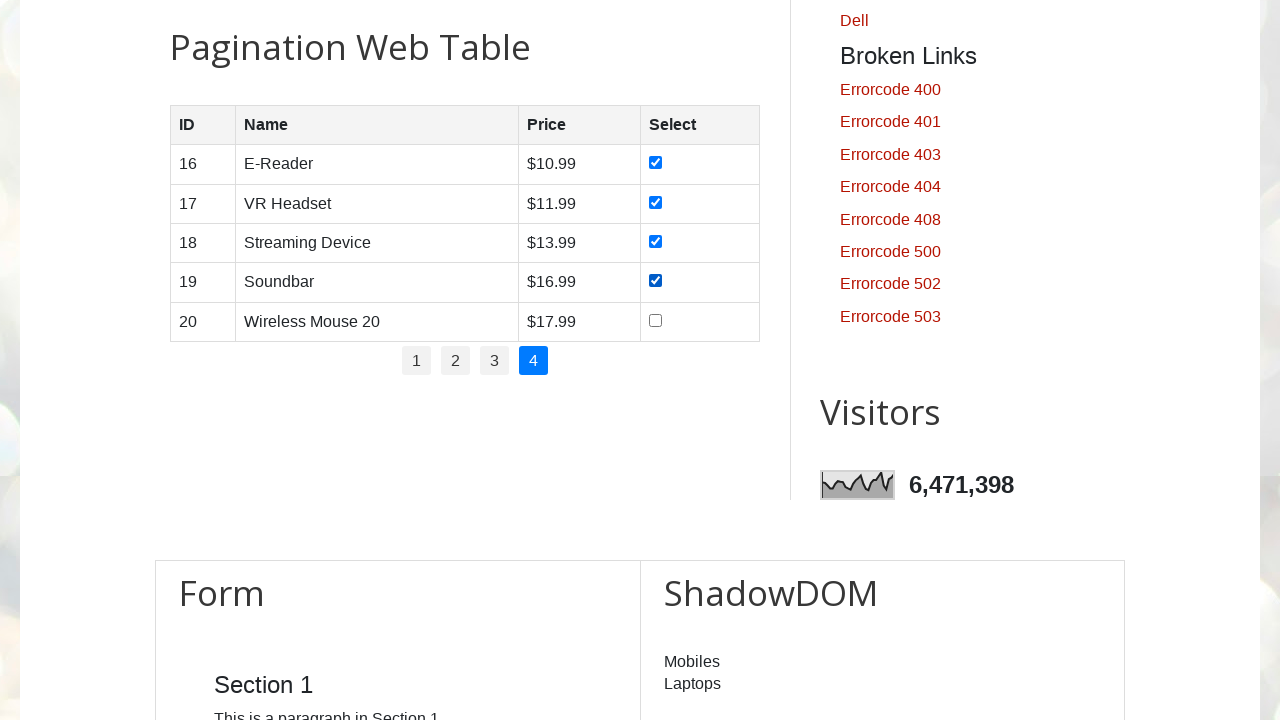

Checked checkbox for row 5 on page 4 at (656, 320) on //table[@id='productTable']//tbody/tr[5]/td[4]/input
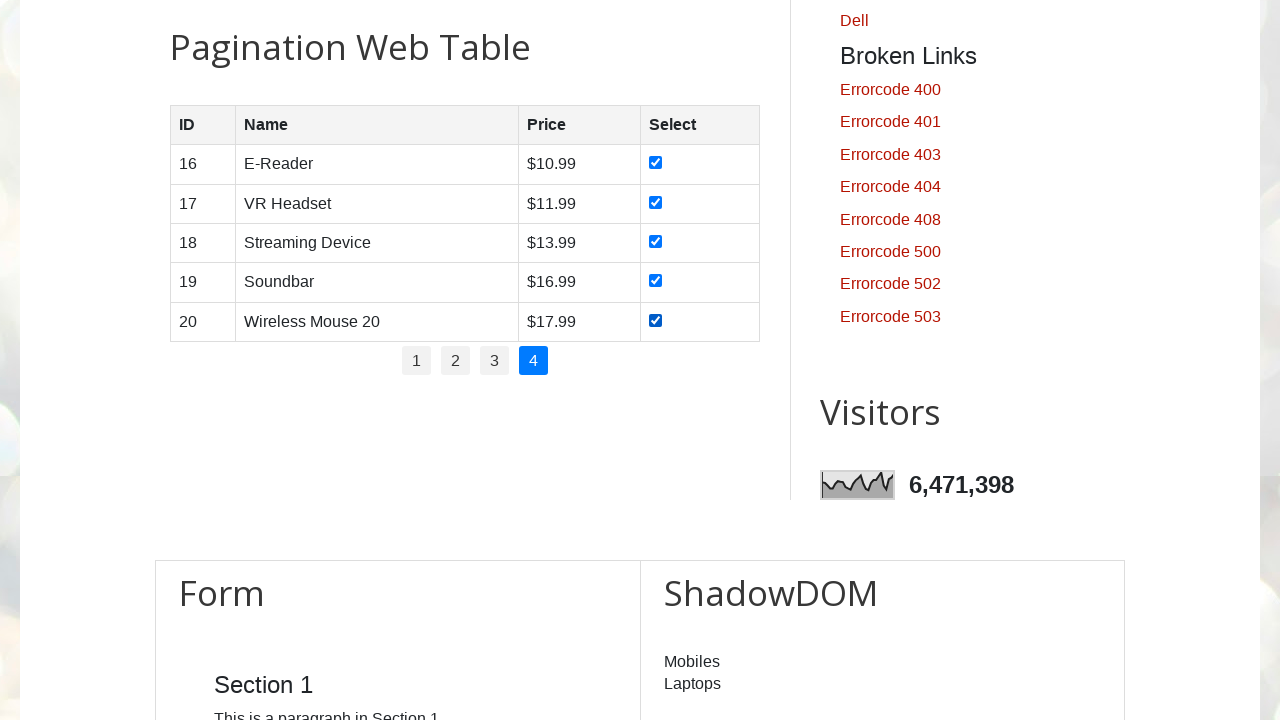

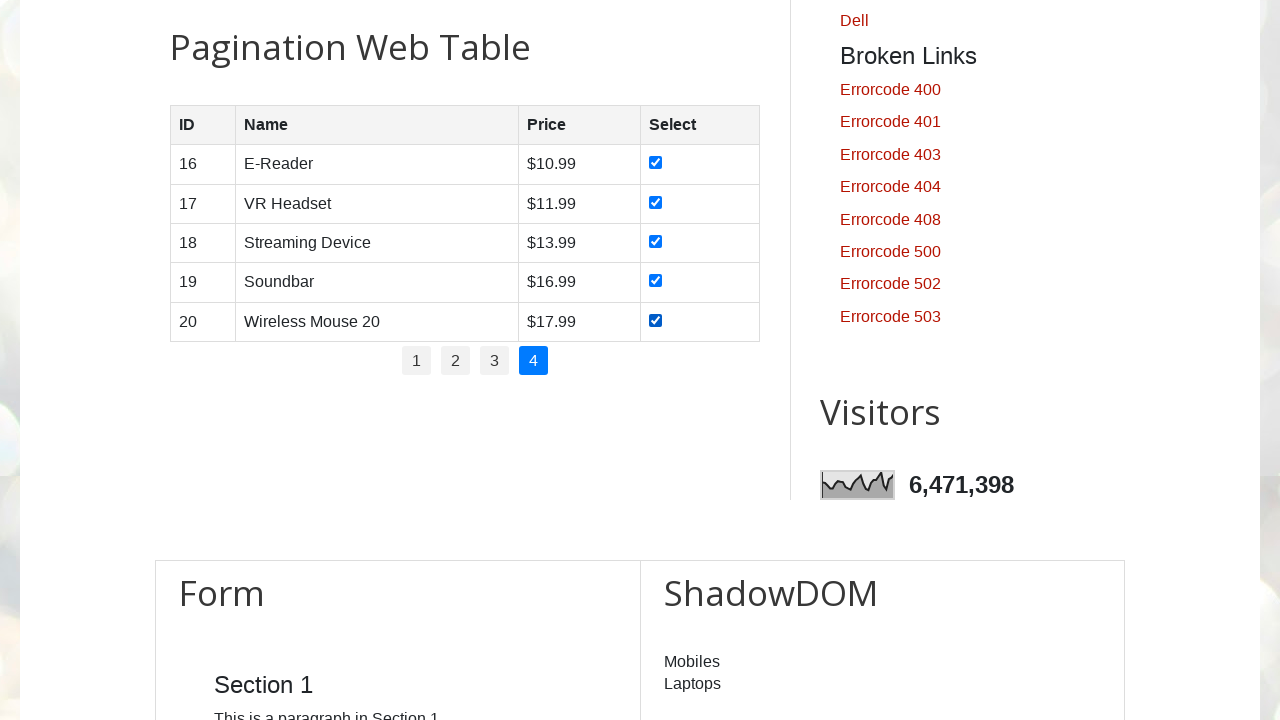